Tests triangle type identification with an isosceles triangle using sides 5, 5, 3

Starting URL: https://testpages.eviltester.com/styled/apps/triangle/triangle001.html

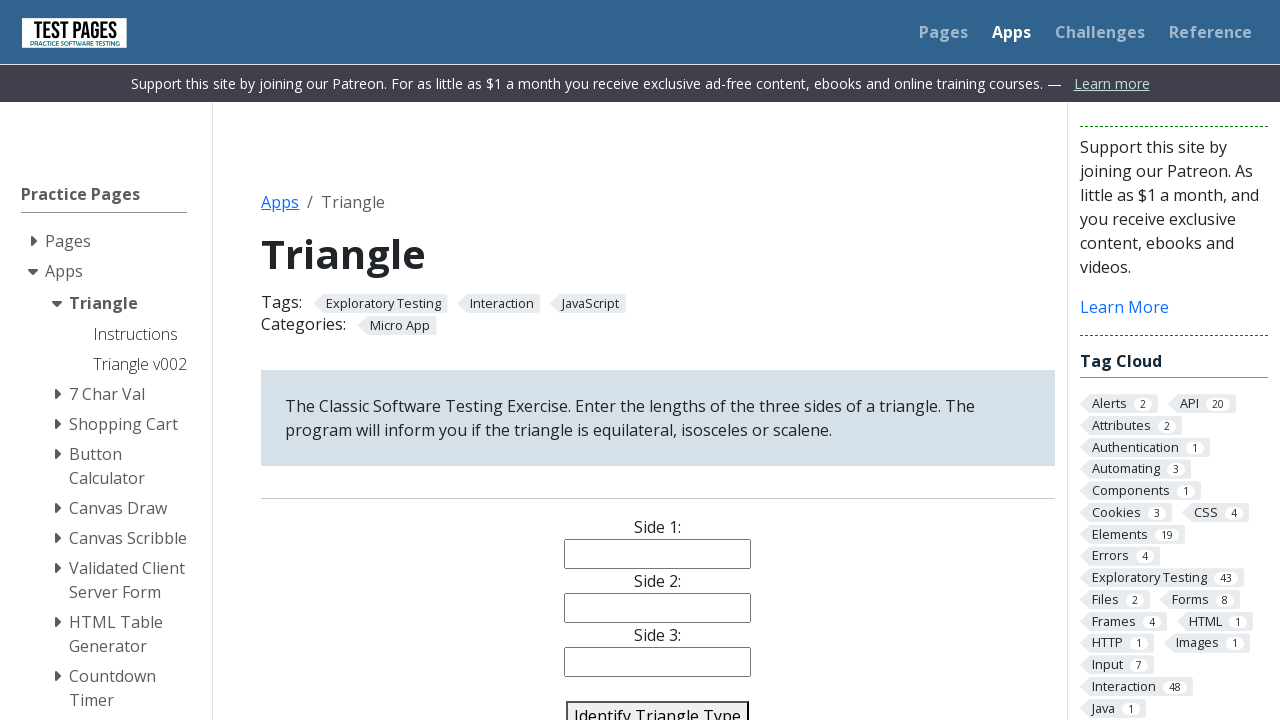

Filled side1 input with '5' on input[name='side1']
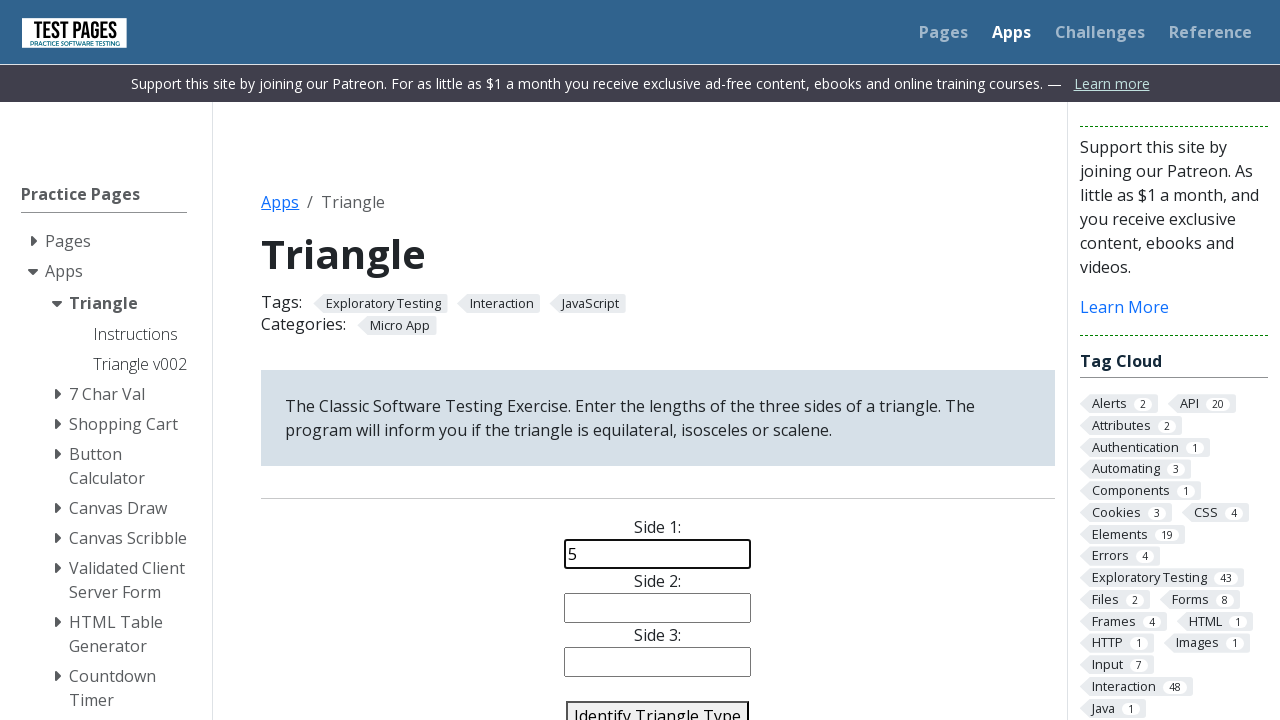

Filled side2 input with '5' on input[name='side2']
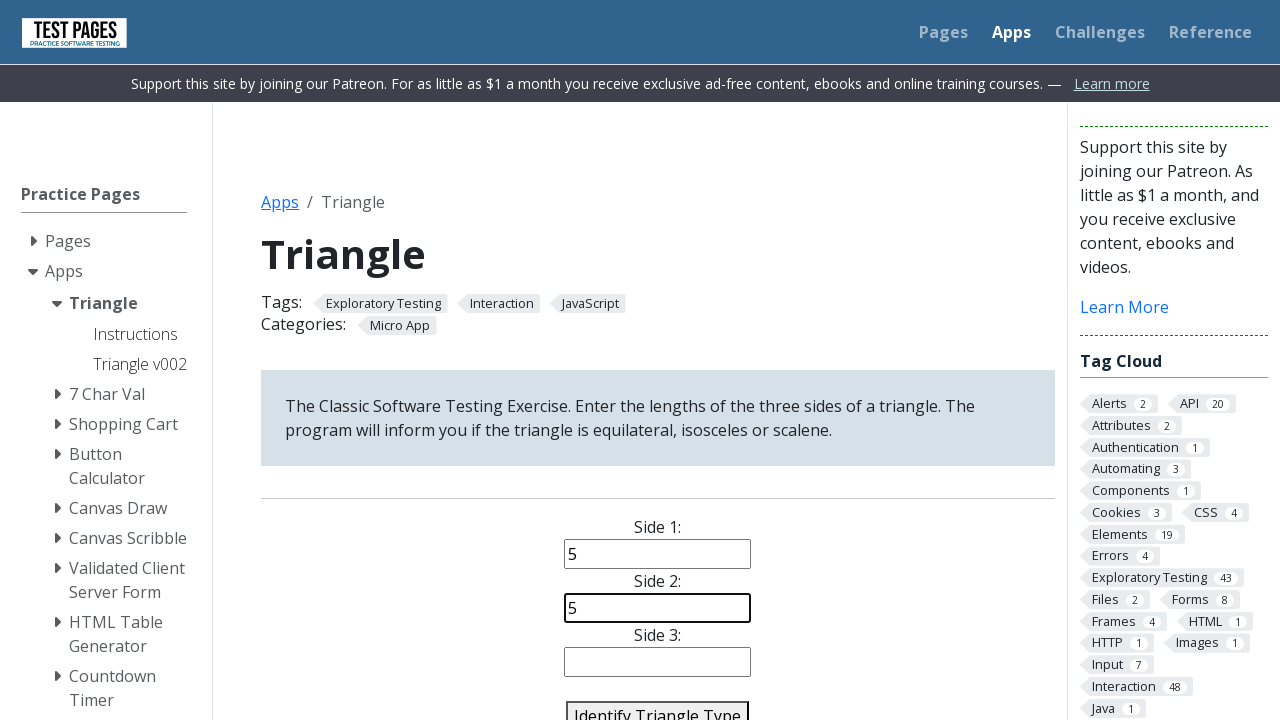

Filled side3 input with '3' on input[name='side3']
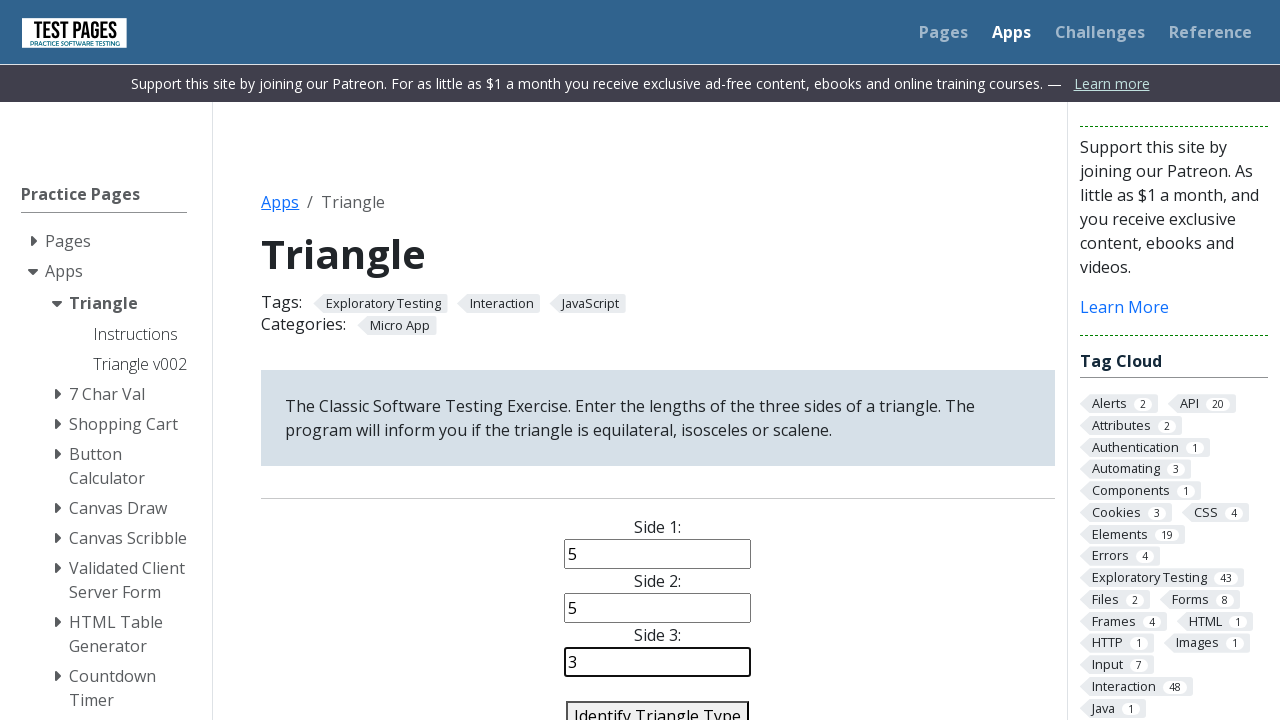

Clicked identify triangle button to analyze the isosceles triangle at (658, 705) on #identify-triangle-action
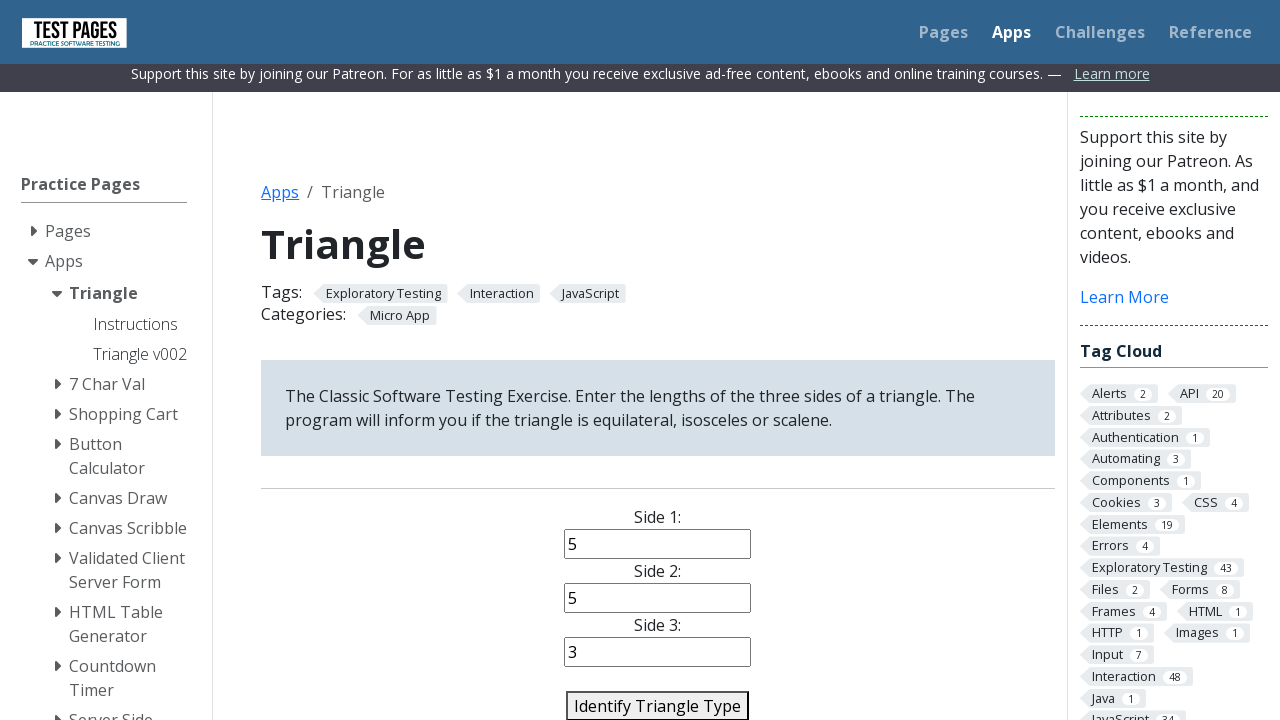

Triangle type result appeared on the page
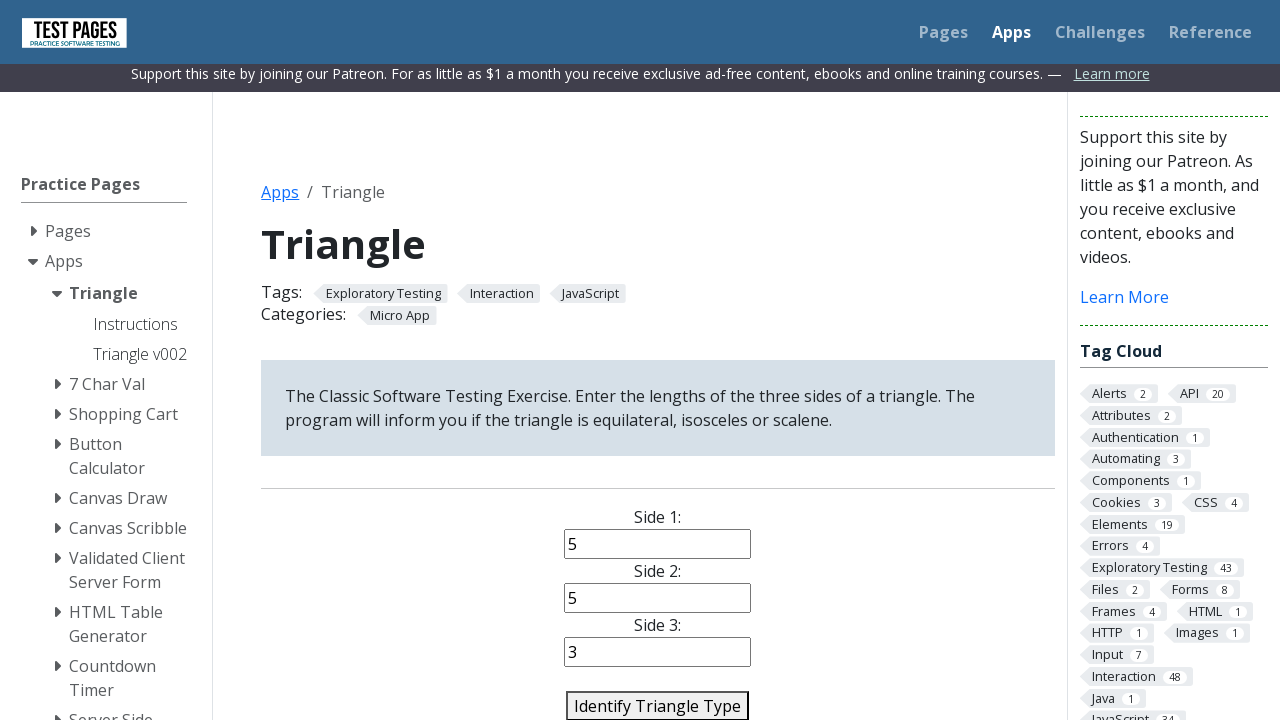

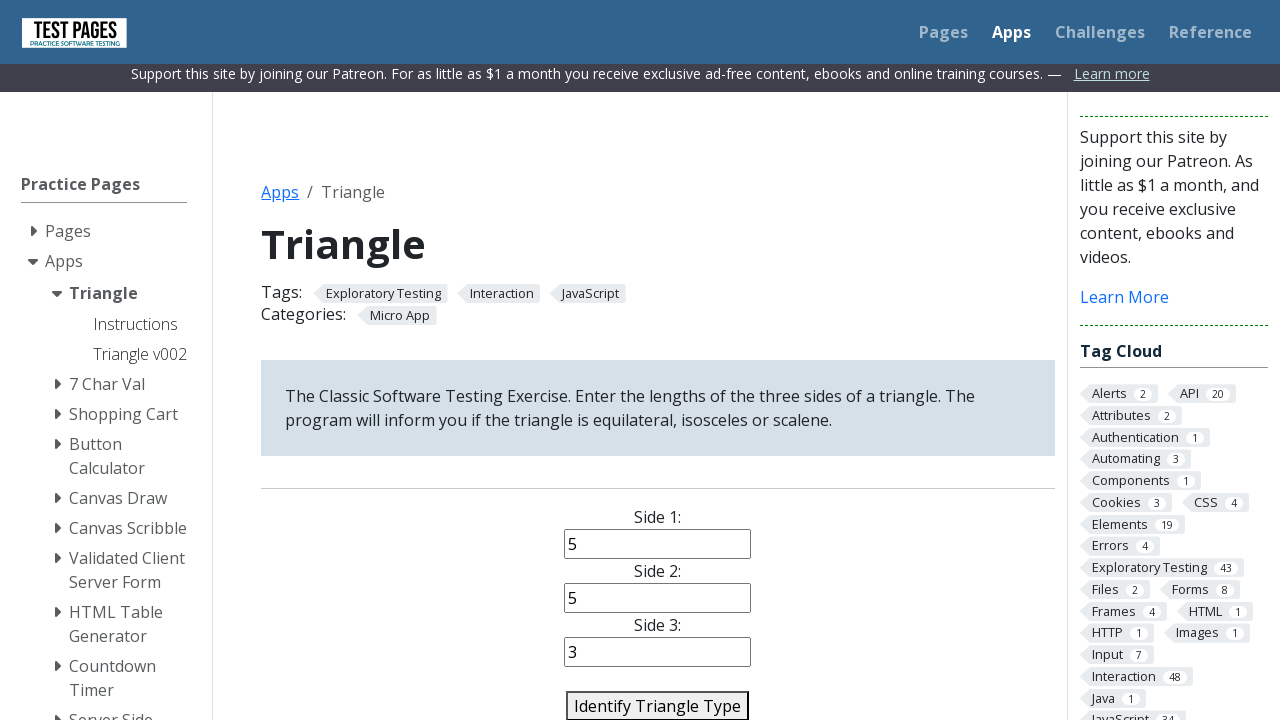